Tests window/tab switching and alert handling by opening a new tab, switching between tabs, and accepting an alert dialog

Starting URL: https://formy-project.herokuapp.com/switch-window

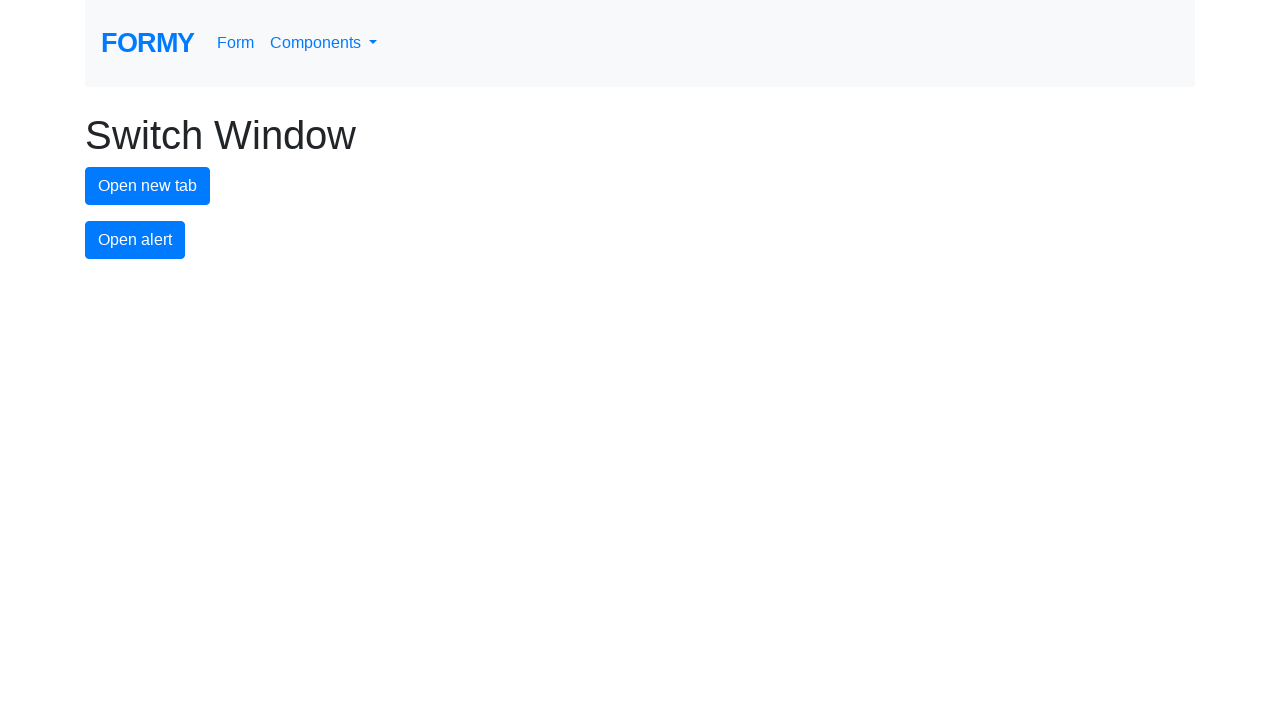

Clicked button to open new tab at (148, 186) on #new-tab-button
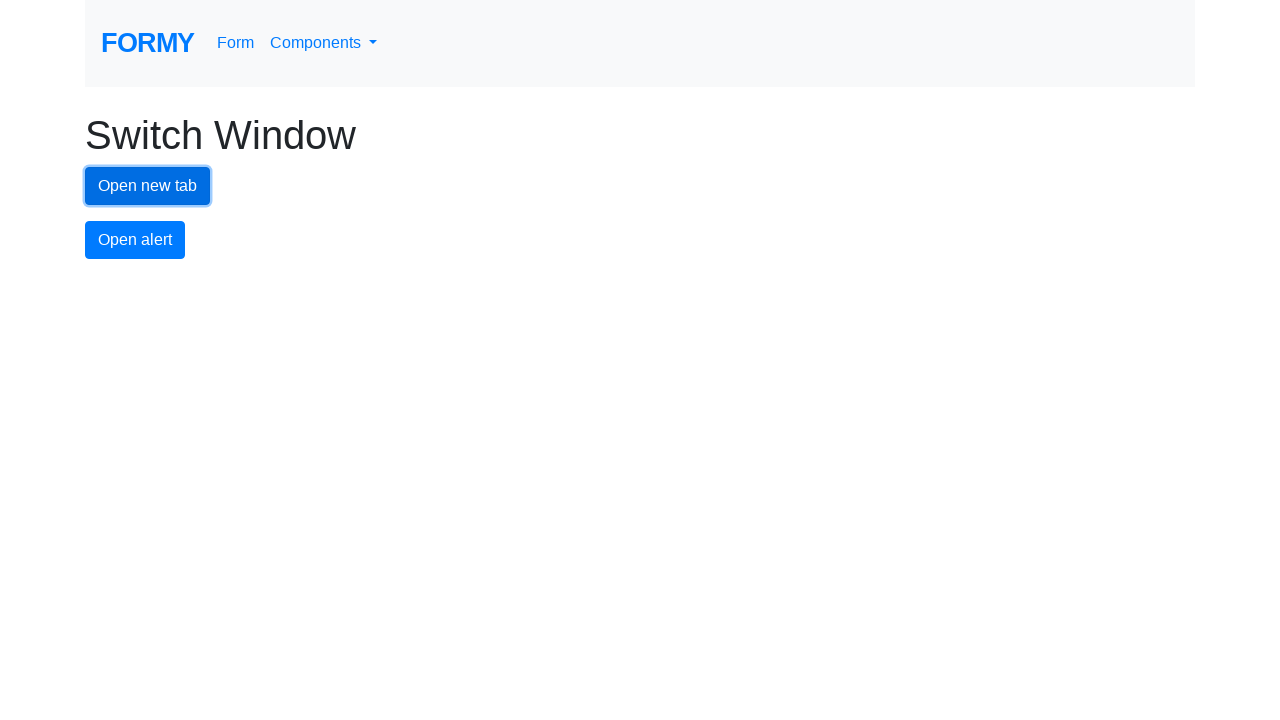

Clicked new tab button and waited for page to open at (148, 186) on #new-tab-button
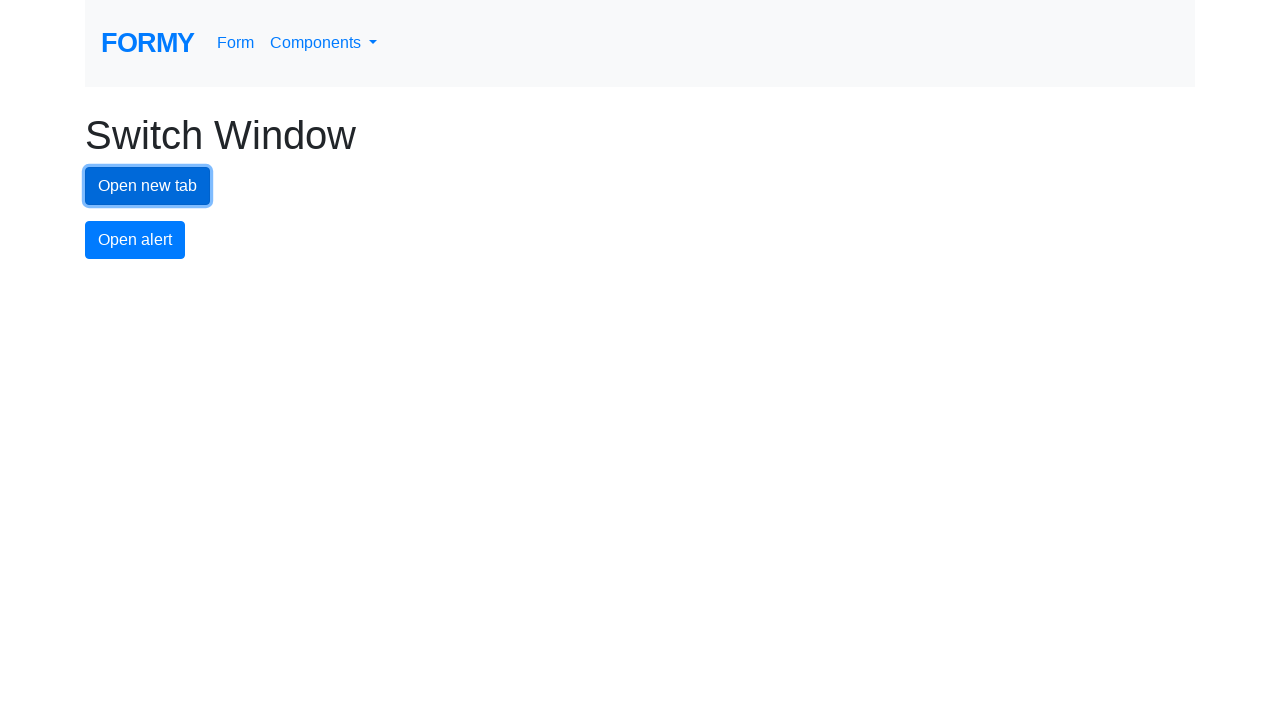

Captured new tab page object
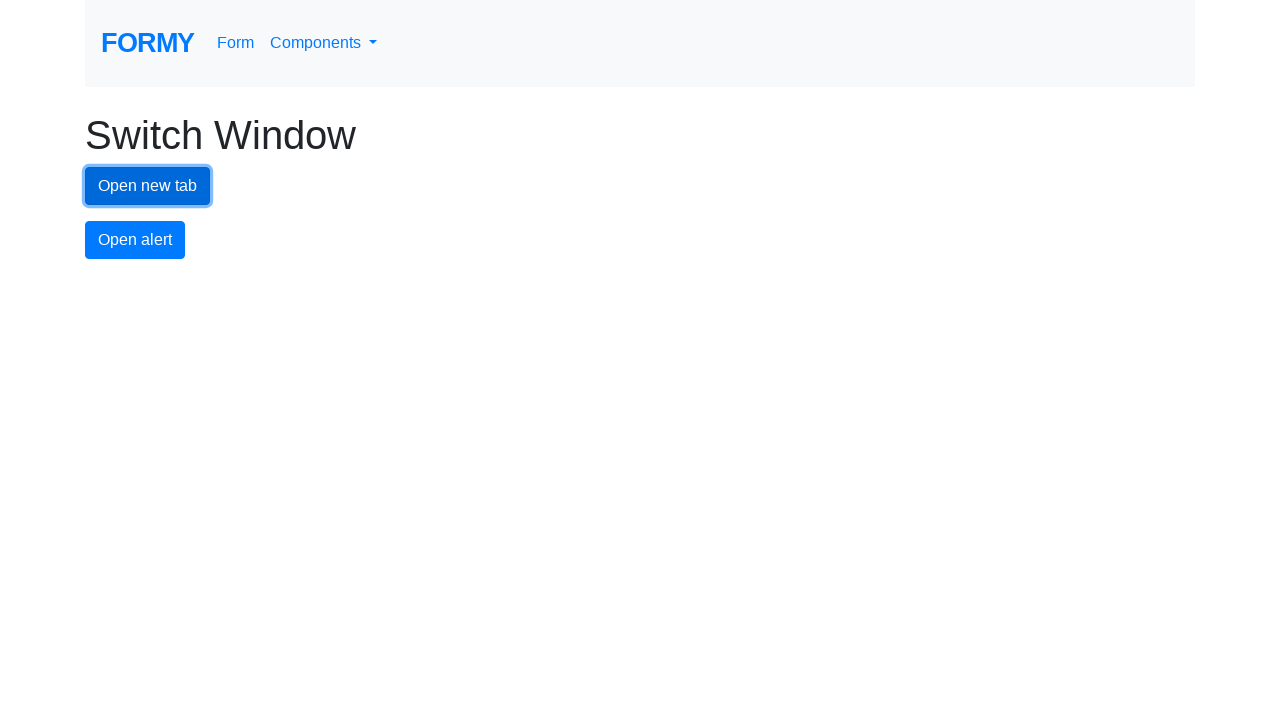

Set up dialog handler to accept alerts
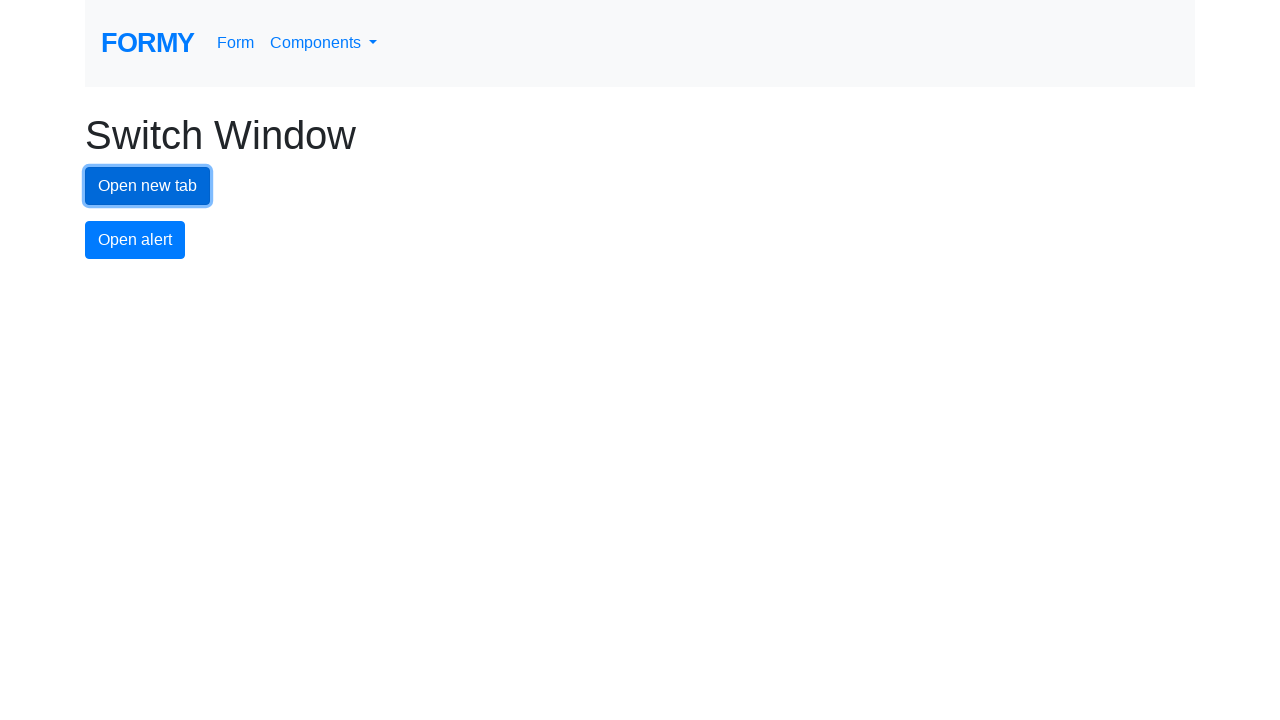

Clicked alert button and accepted alert dialog at (135, 240) on #alert-button
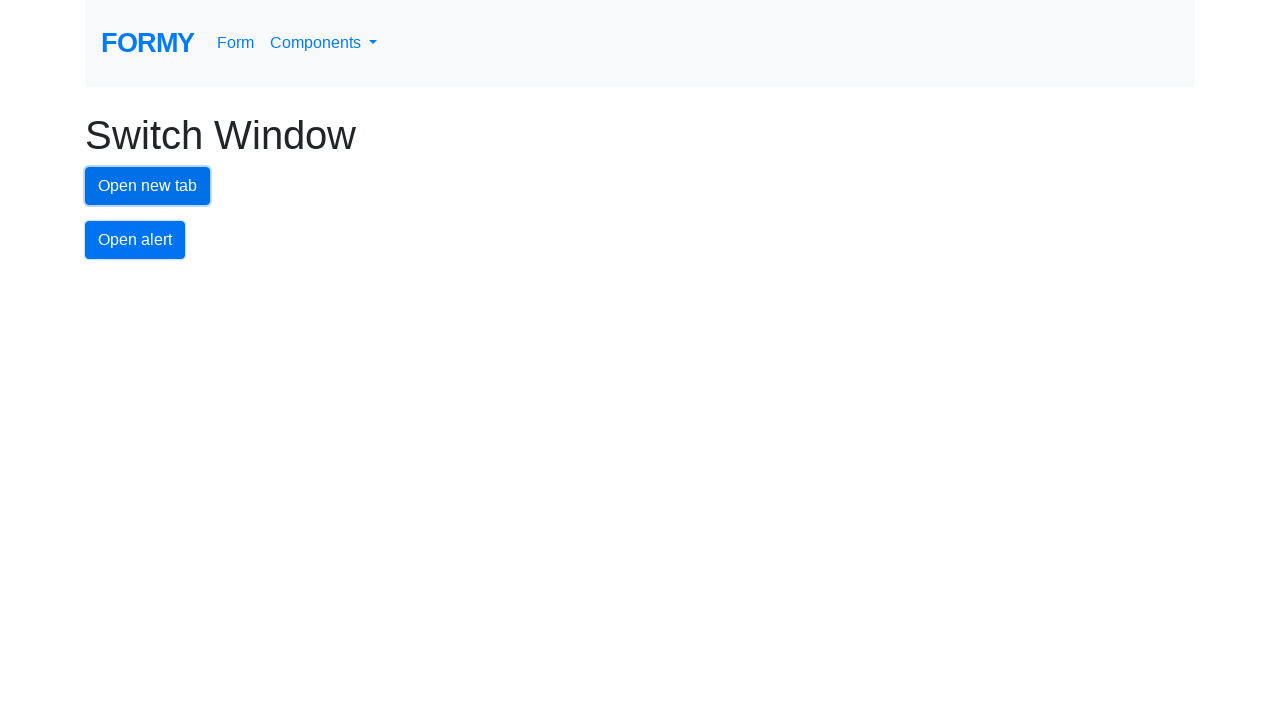

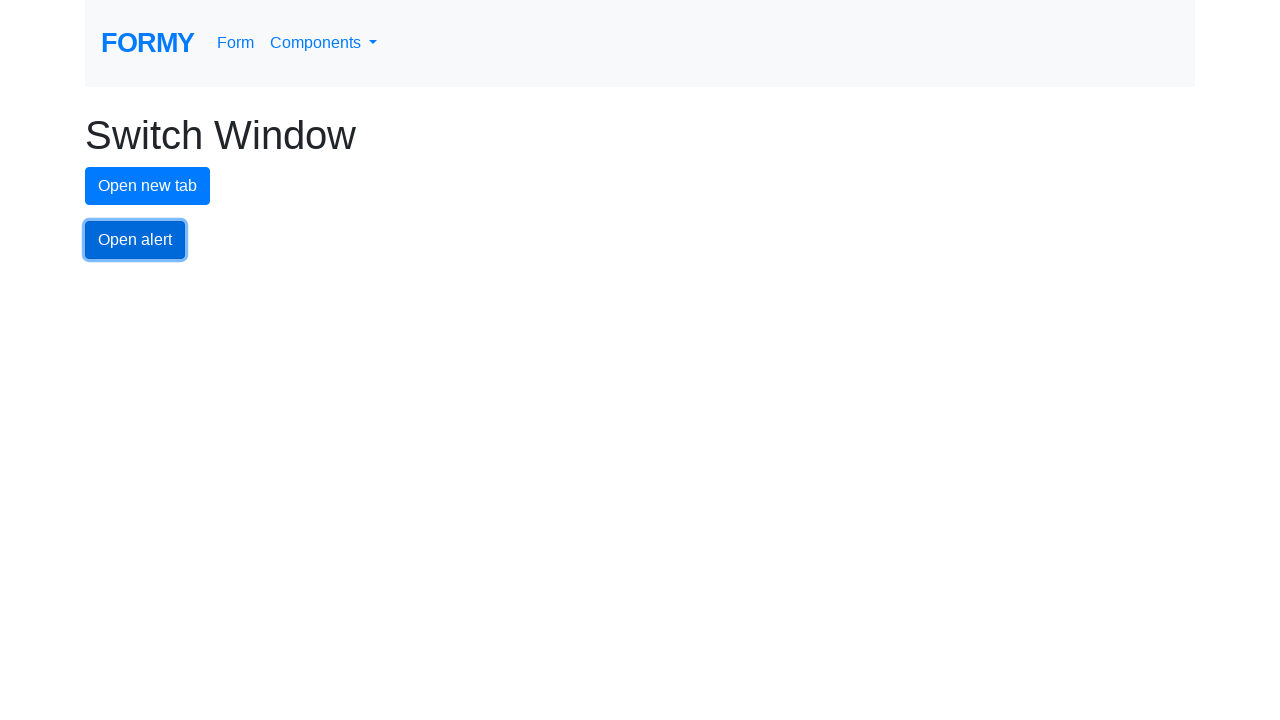